Navigates to an automation practice page and verifies that footer links are present and visible

Starting URL: https://rahulshettyacademy.com/AutomationPractice/

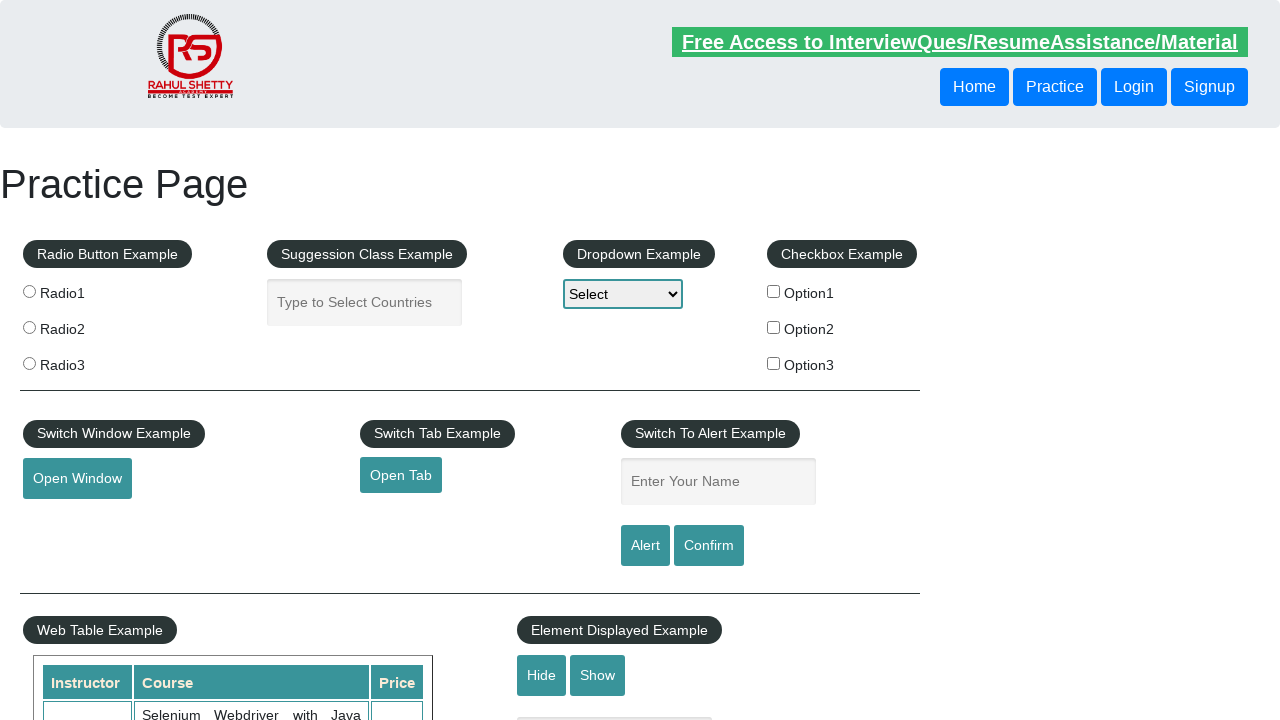

Waited for footer links selector to load
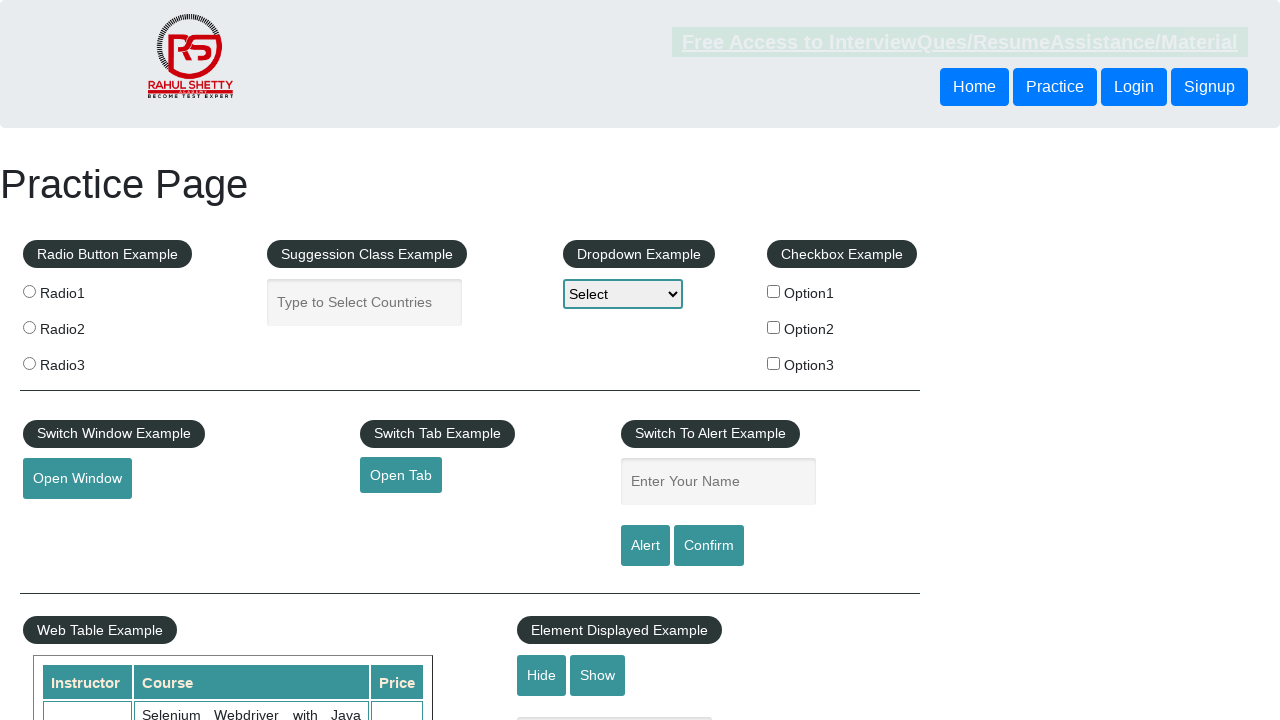

Located all footer links using 'li.gf-li a' selector
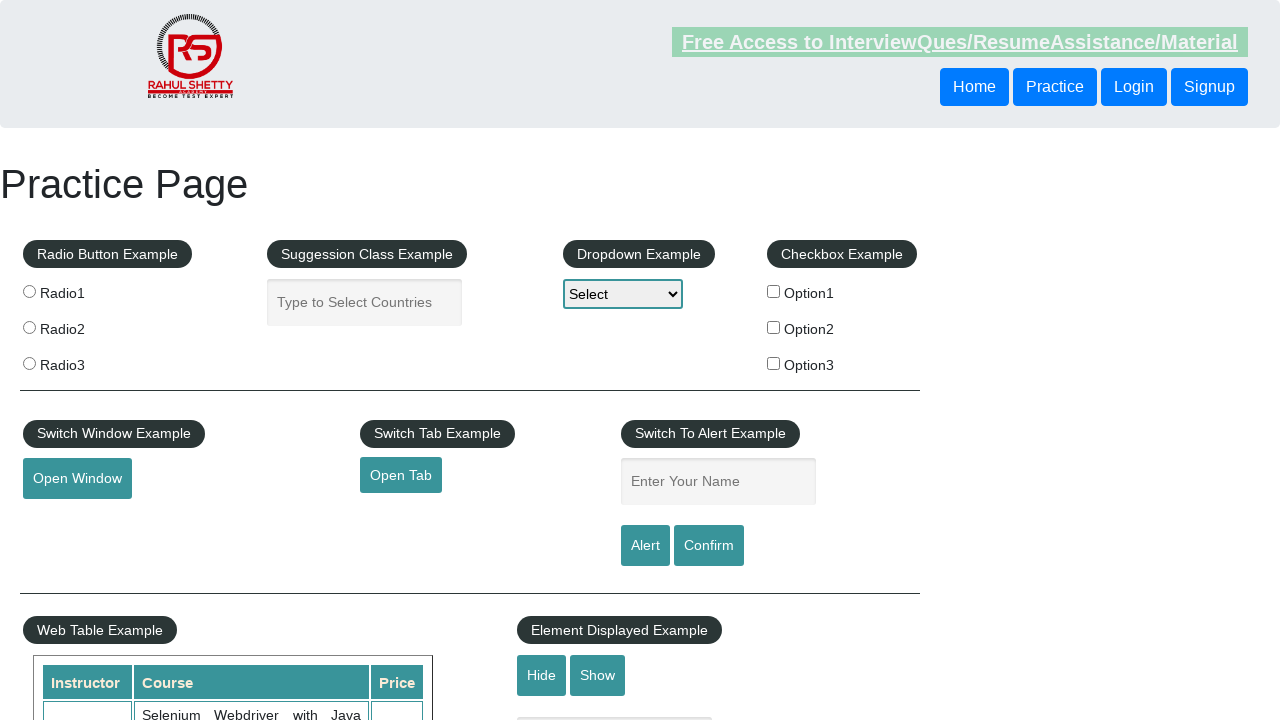

Verified that footer links are present on the page
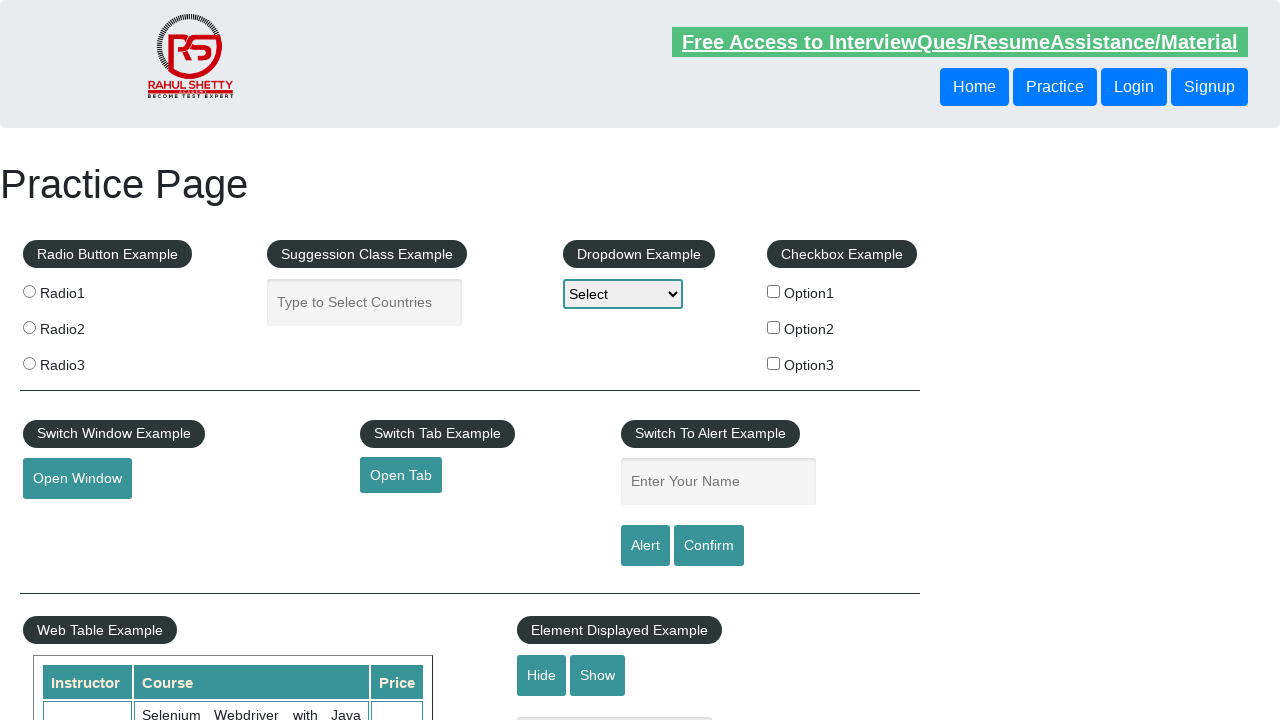

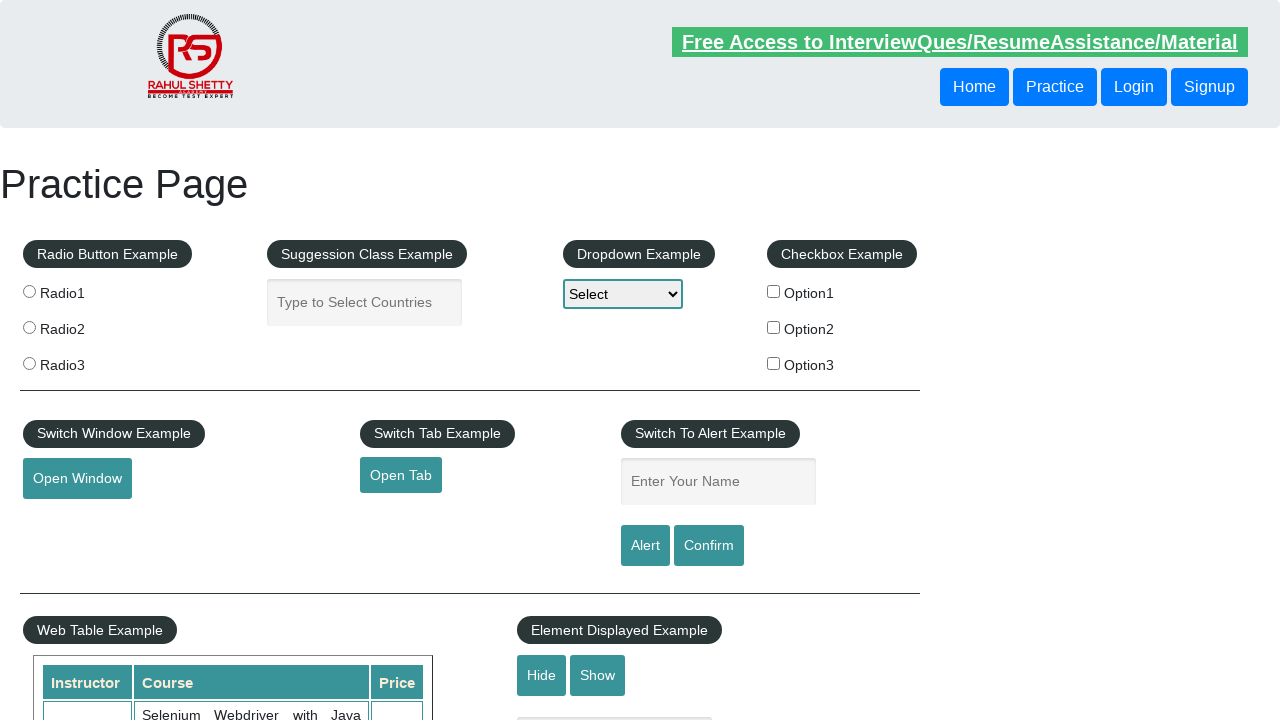